Tests that invalid email format is not permitted in the fan registration form

Starting URL: https://davi-vert.vercel.app/index.html

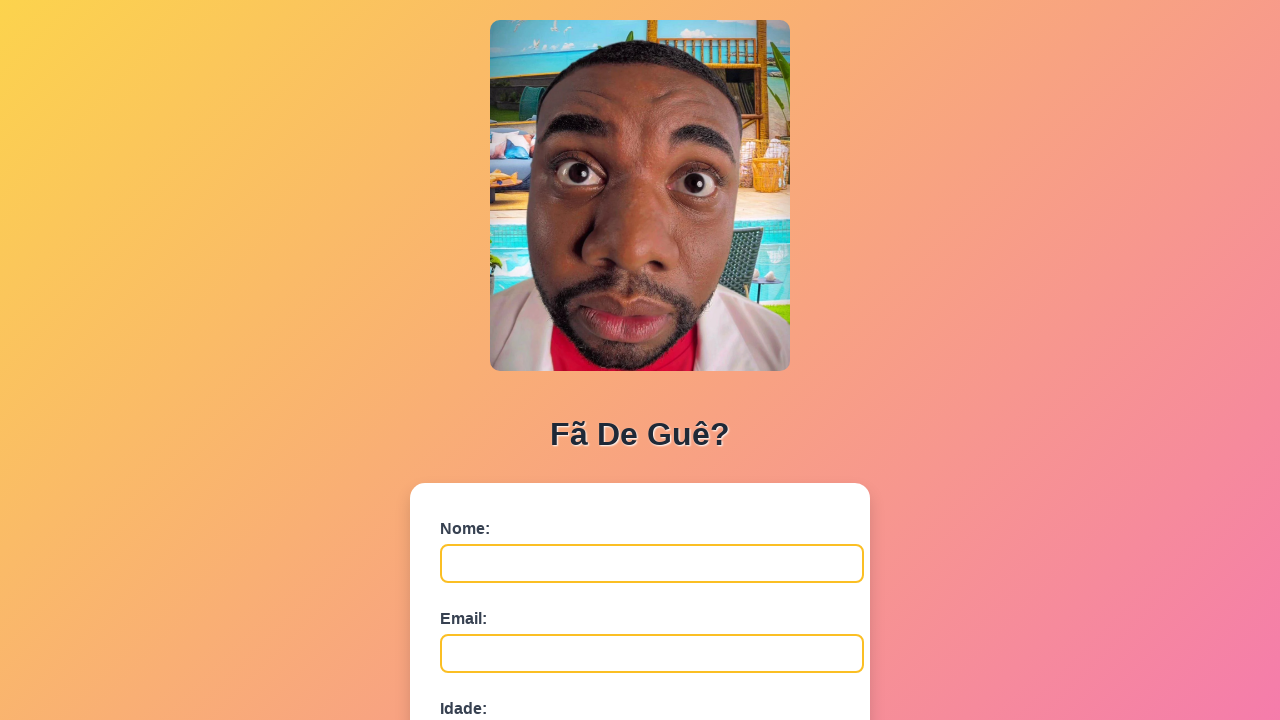

Navigated to fan registration form page
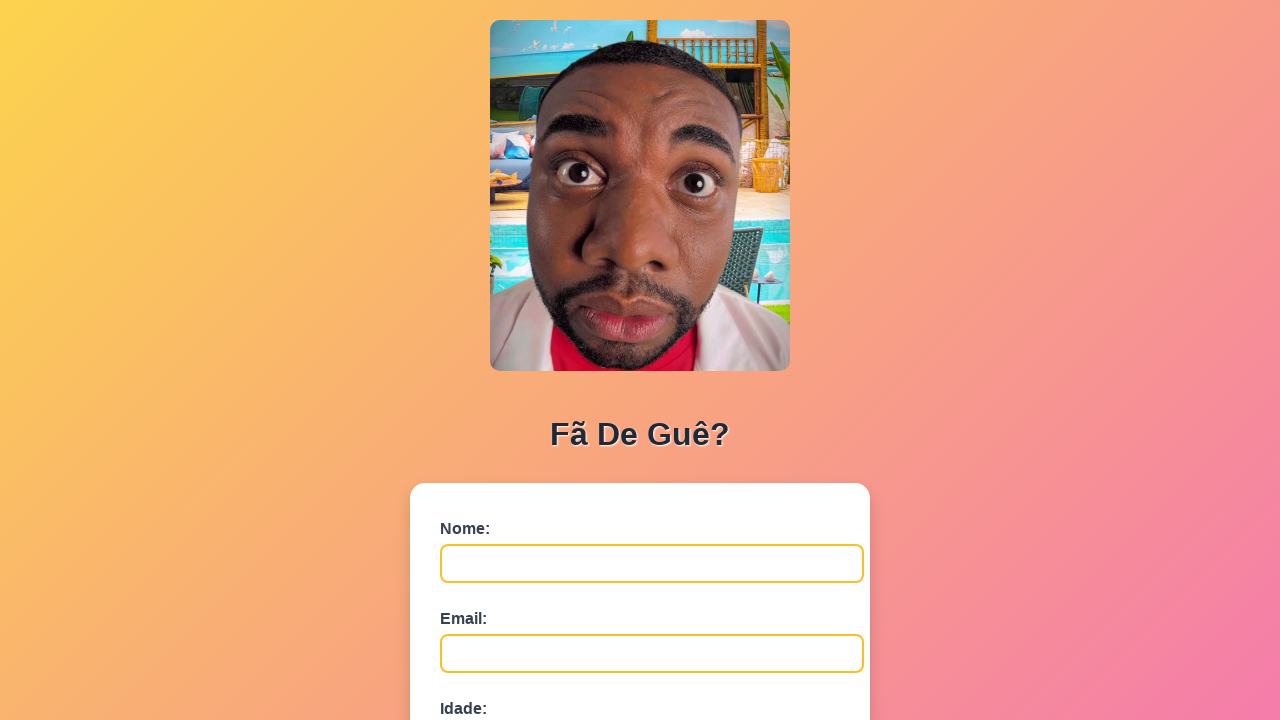

Filled name field with 'Email Ruim' on #nome
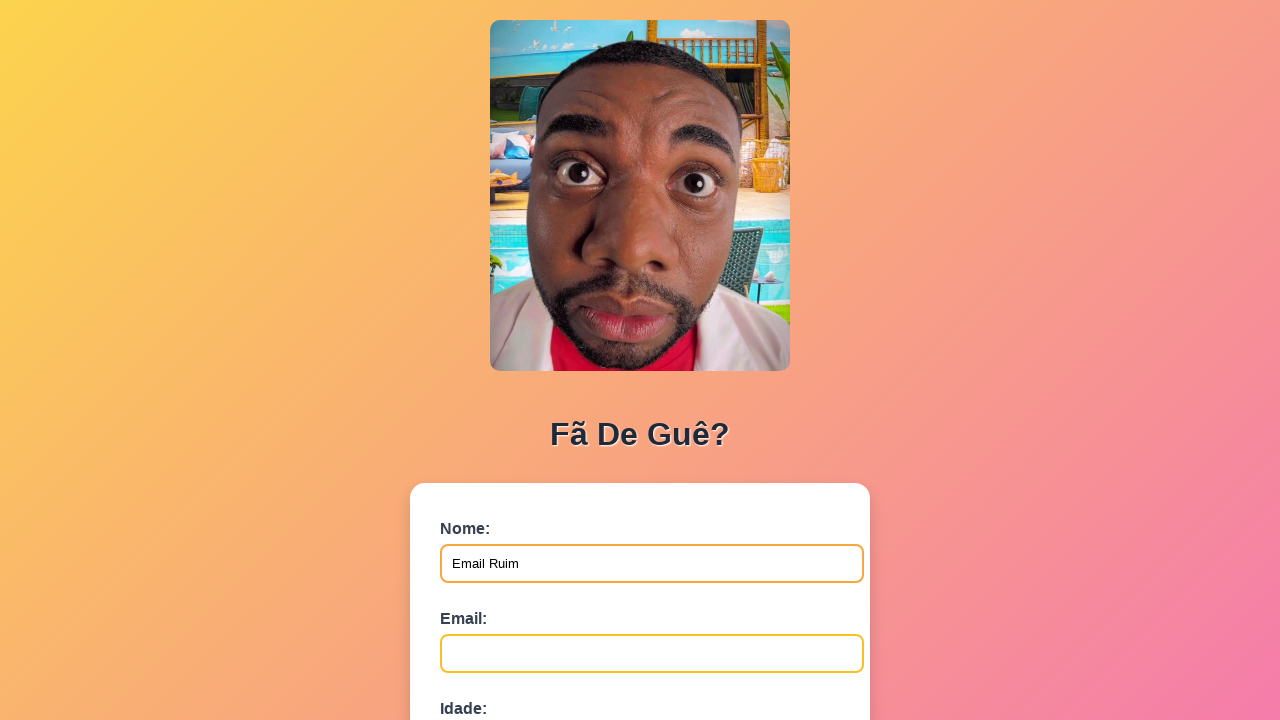

Filled email field with invalid email 'emailinvalido' on #email
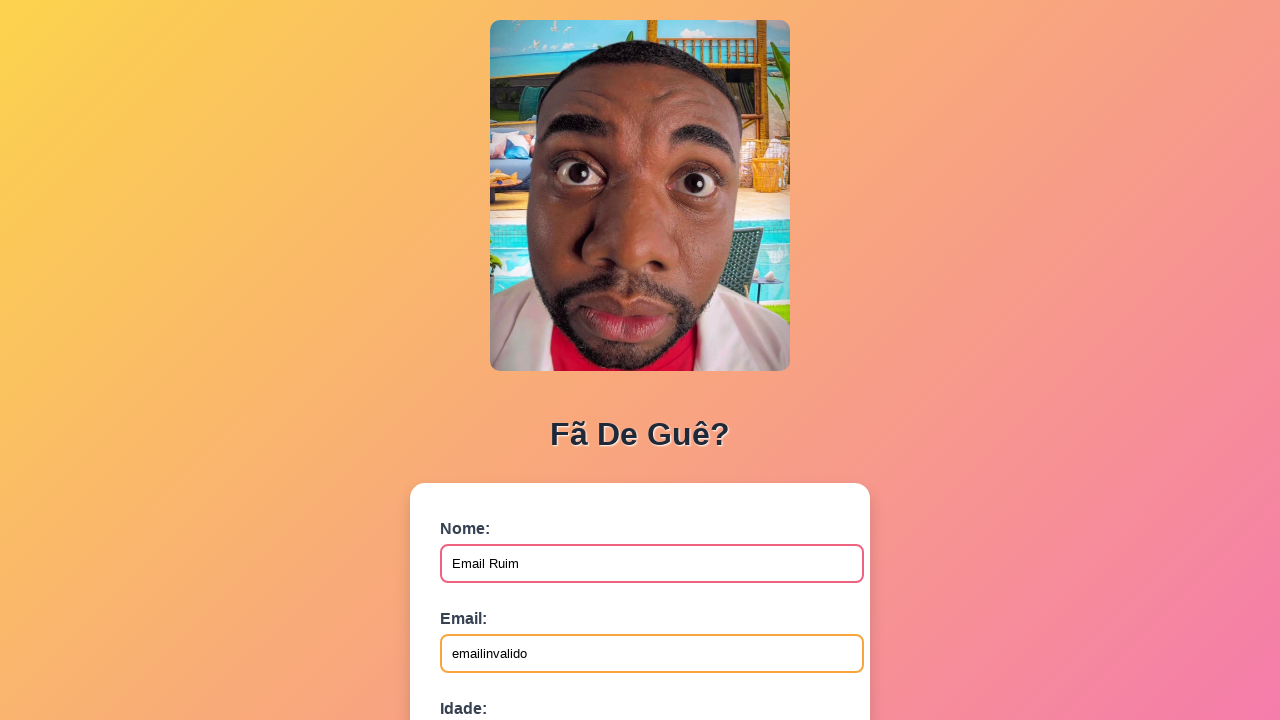

Filled age field with '30' on #idade
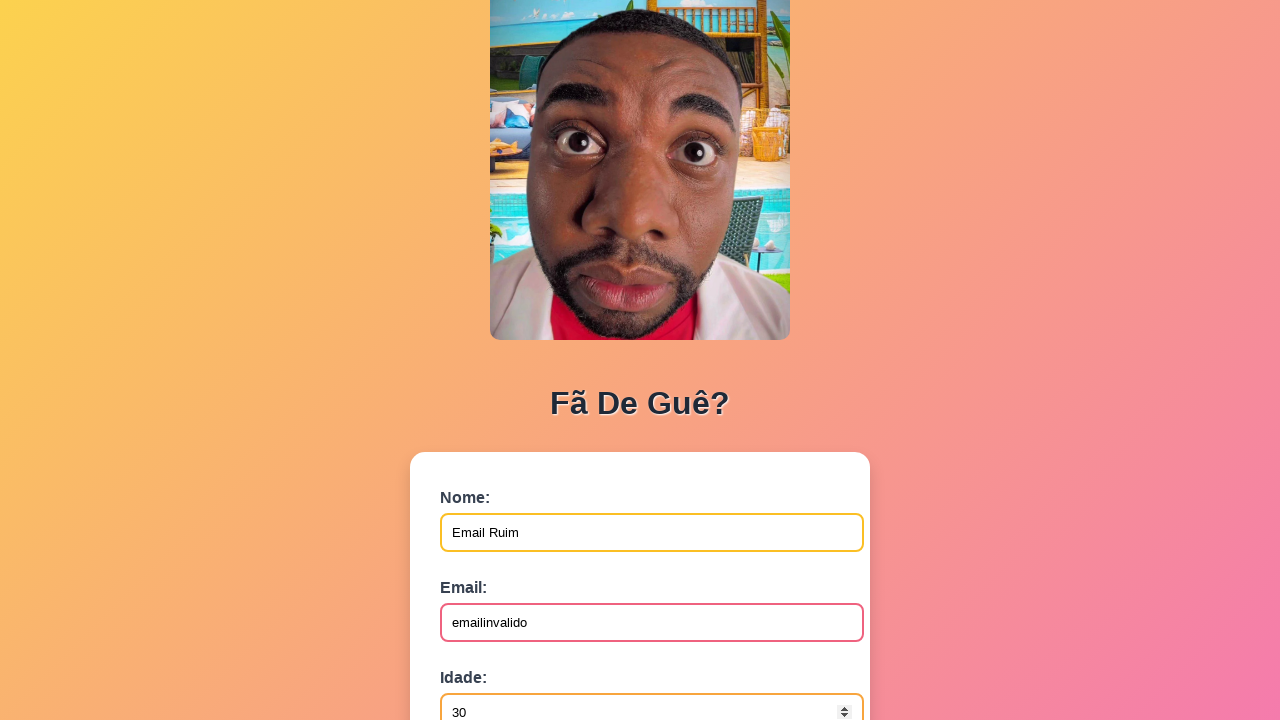

Clicked submit button to attempt registration with invalid email at (490, 569) on button[type='submit']
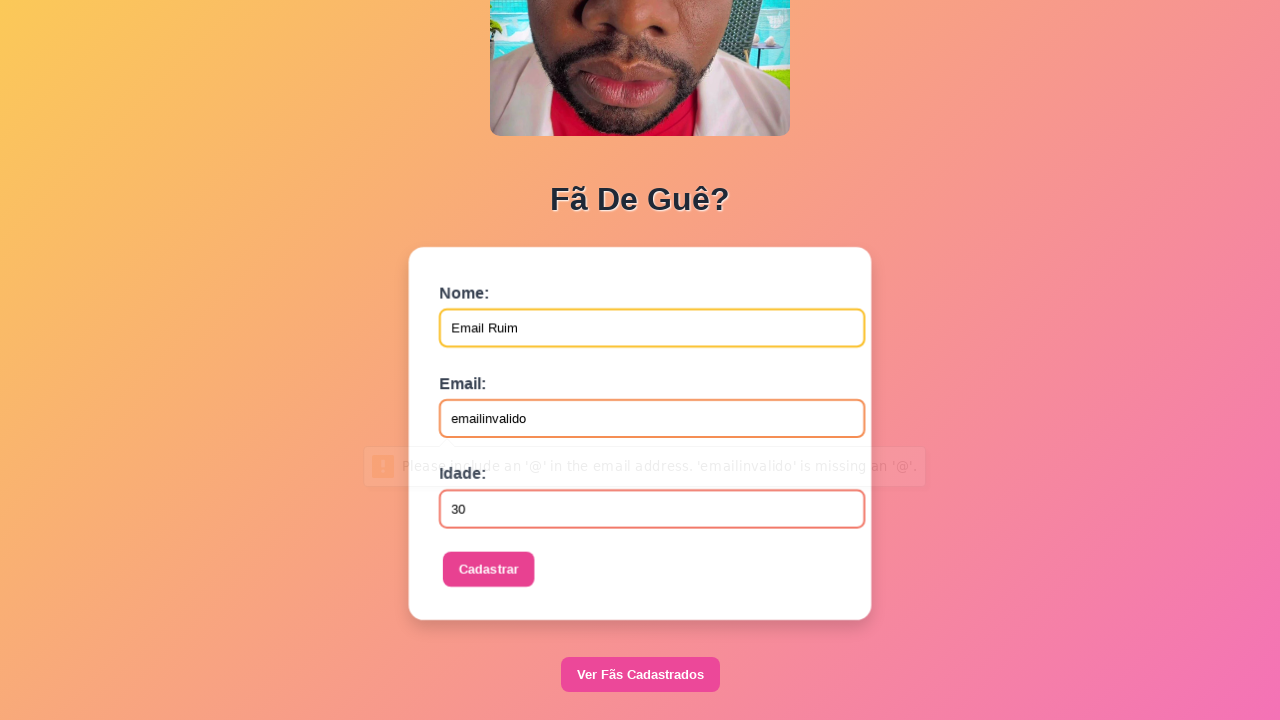

Registered dialog handler to accept any alerts
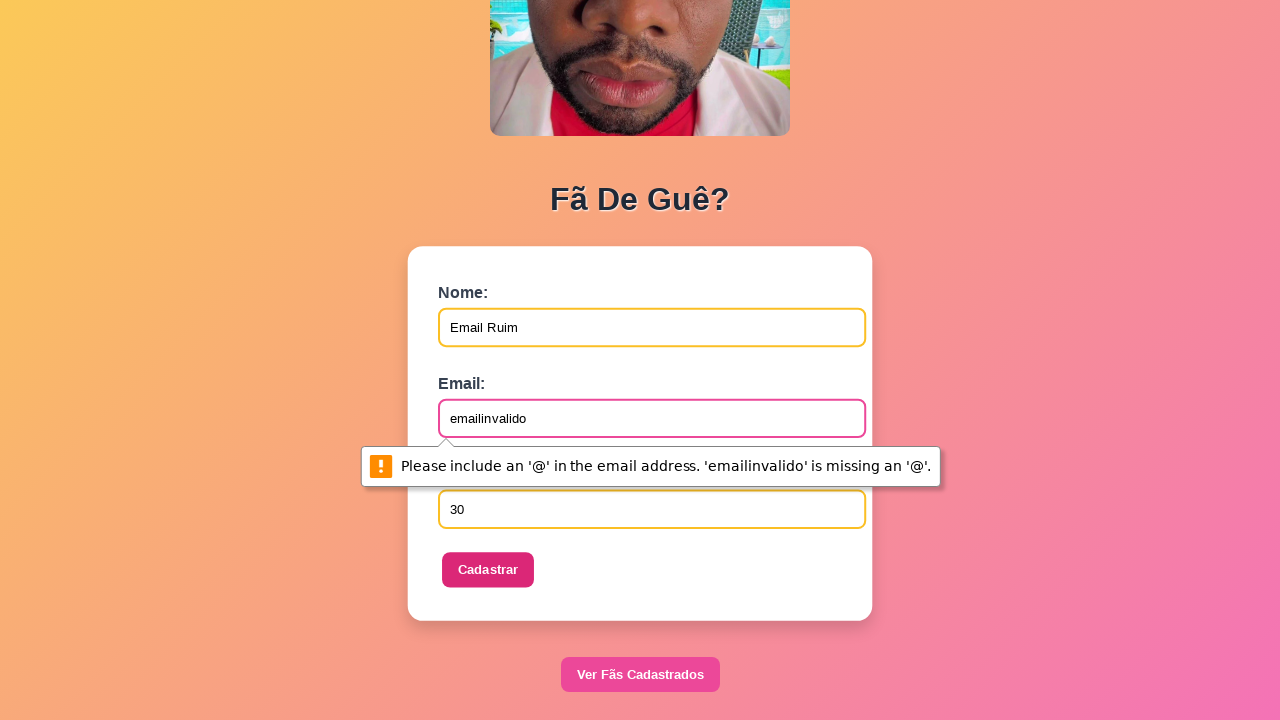

Waited 1 second for validation response
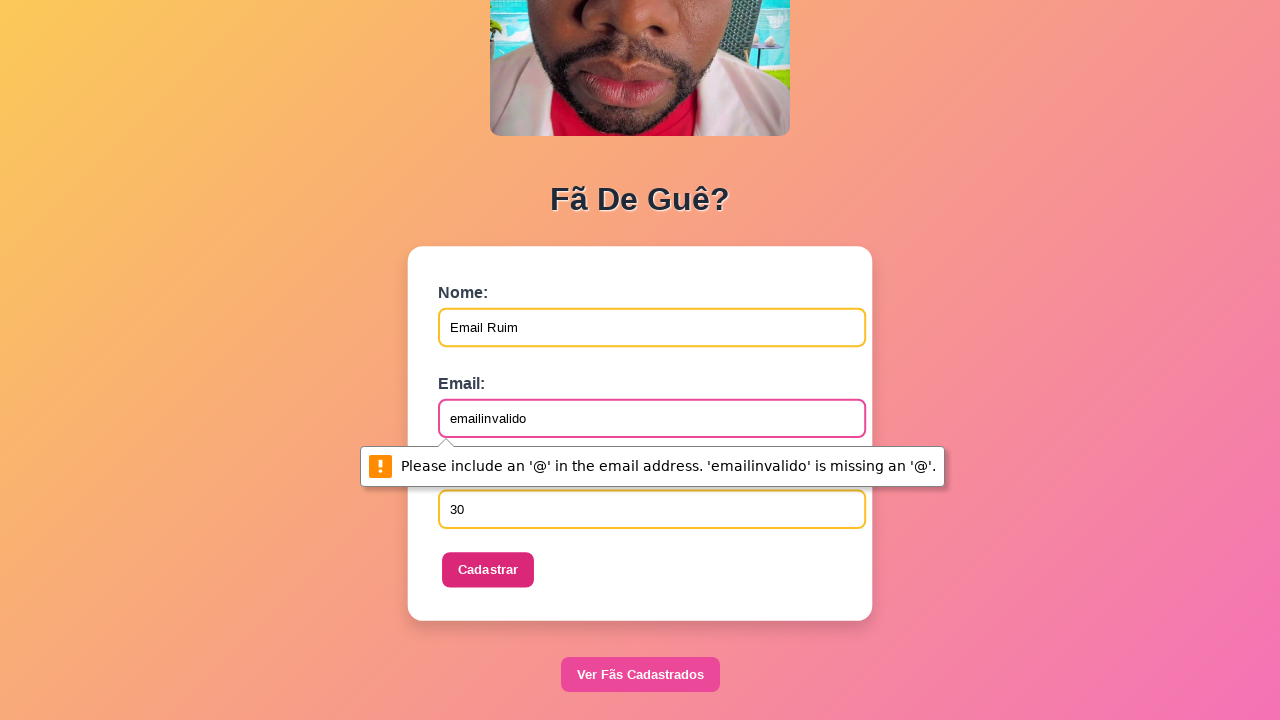

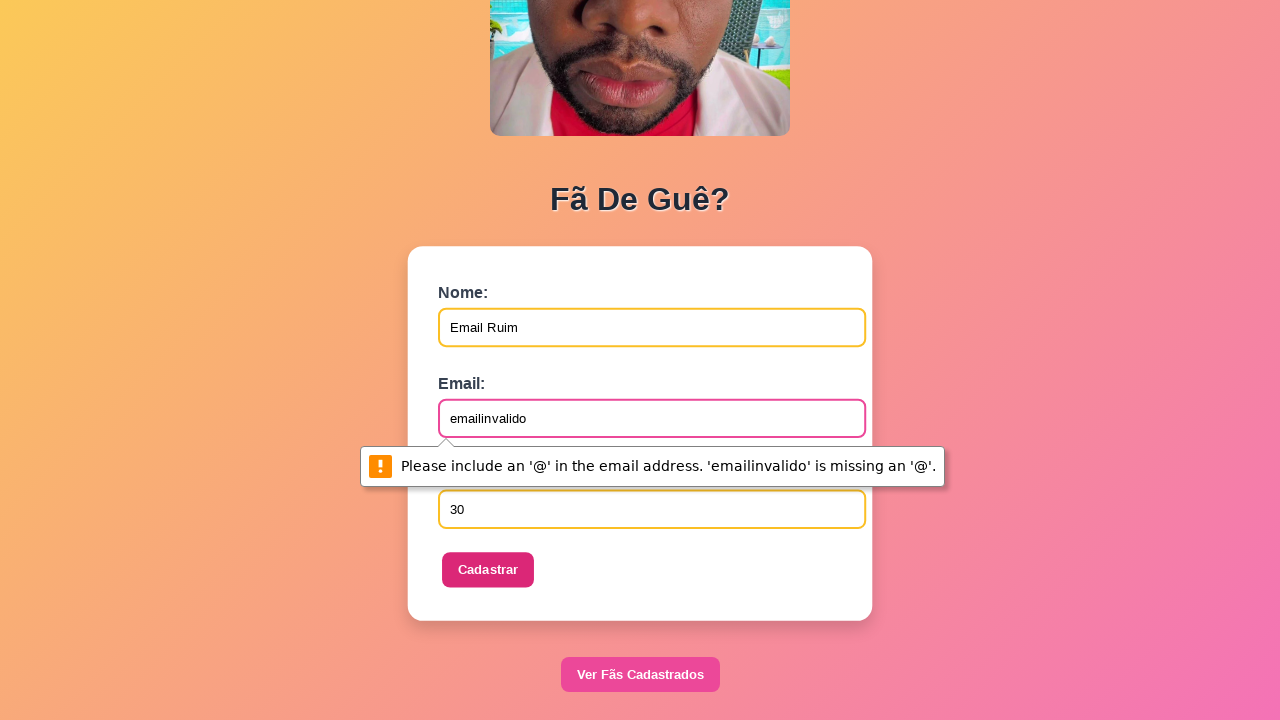